Tests JavaScript alert handling by triggering and interacting with different types of alerts: simple alert, confirmation dialog, and prompt dialog

Starting URL: https://the-internet.herokuapp.com/javascript_alerts

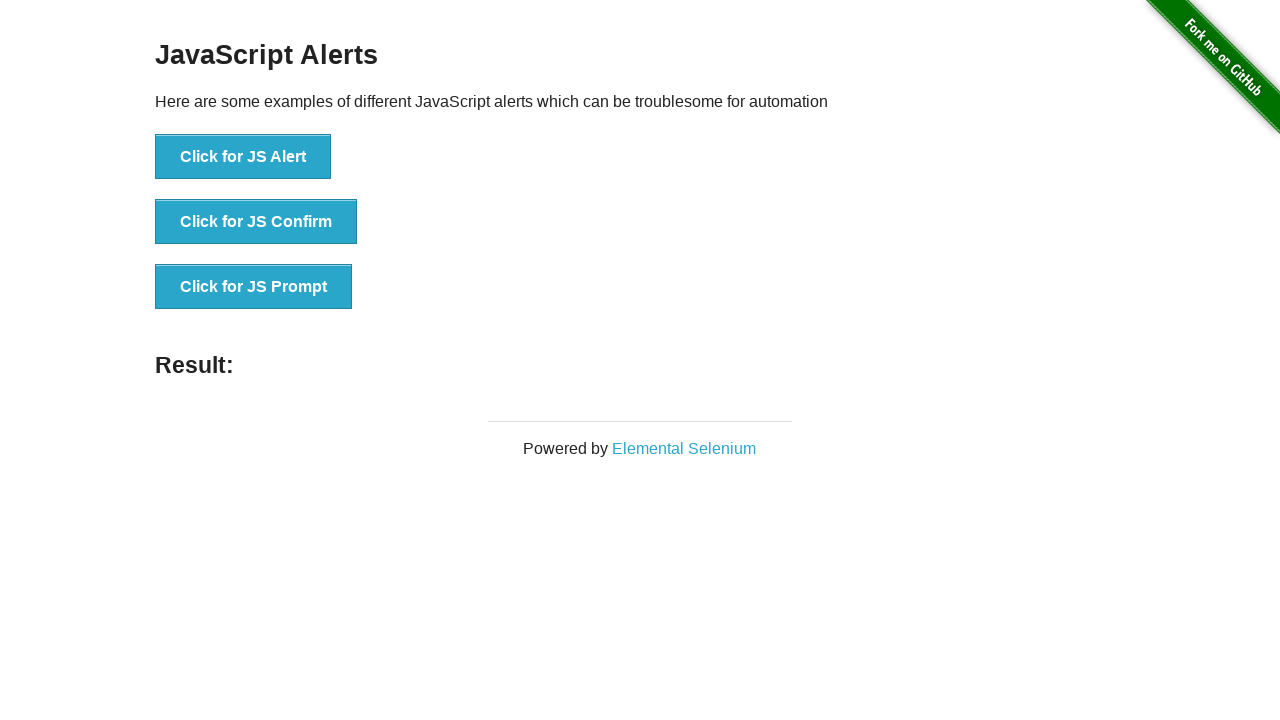

Clicked button to trigger simple alert at (243, 157) on xpath=//button[@onclick='jsAlert()']
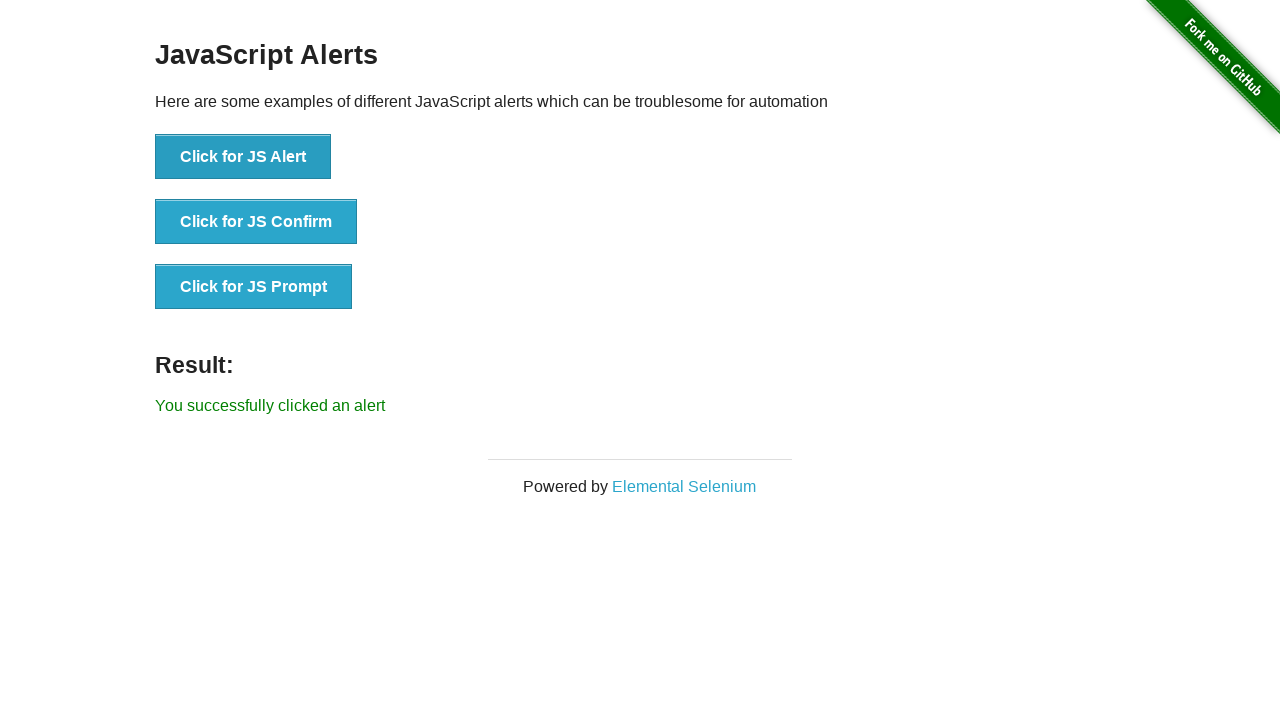

Set up dialog handler to accept simple alert
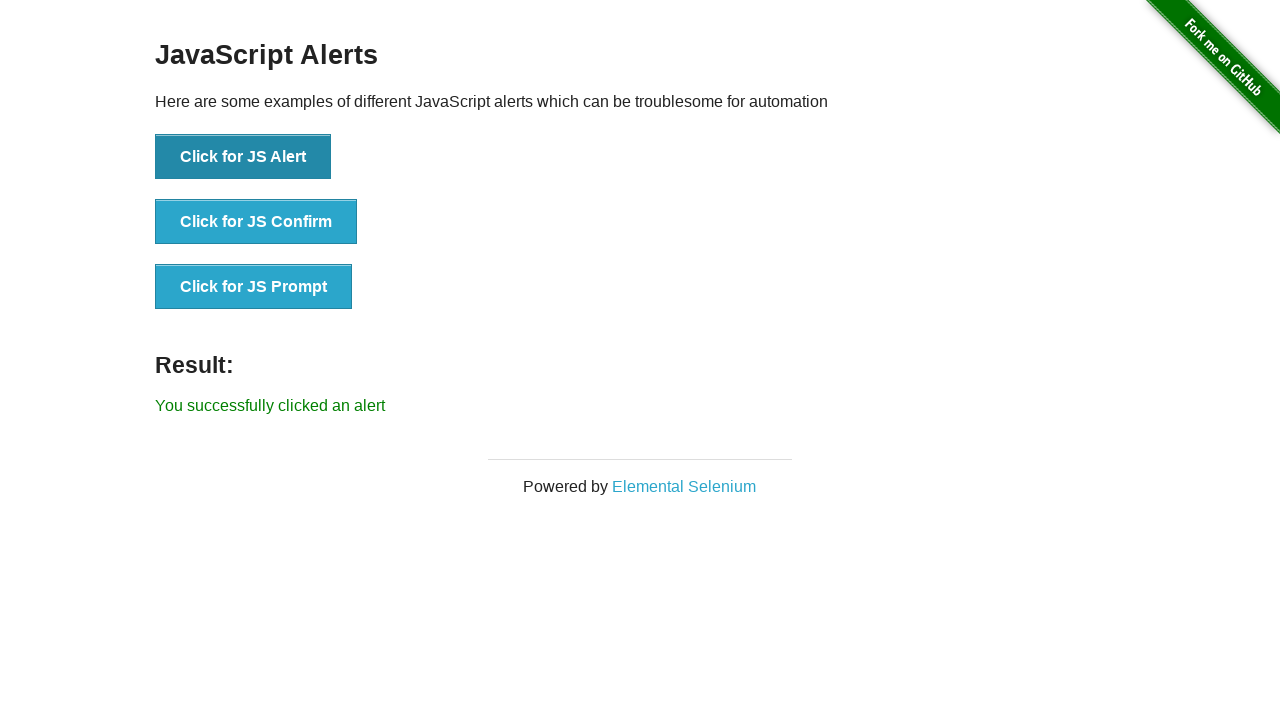

Clicked button to trigger confirmation dialog at (256, 222) on xpath=//button[@onclick='jsConfirm()']
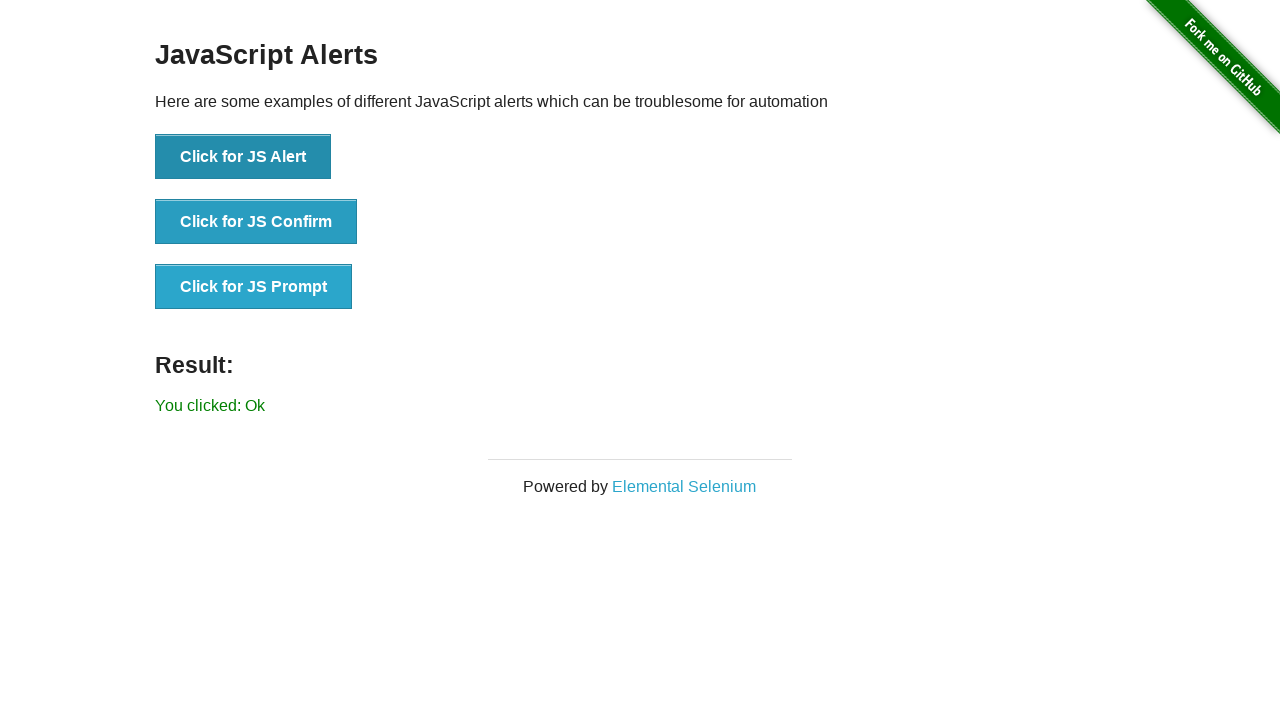

Set up dialog handler to dismiss confirmation dialog
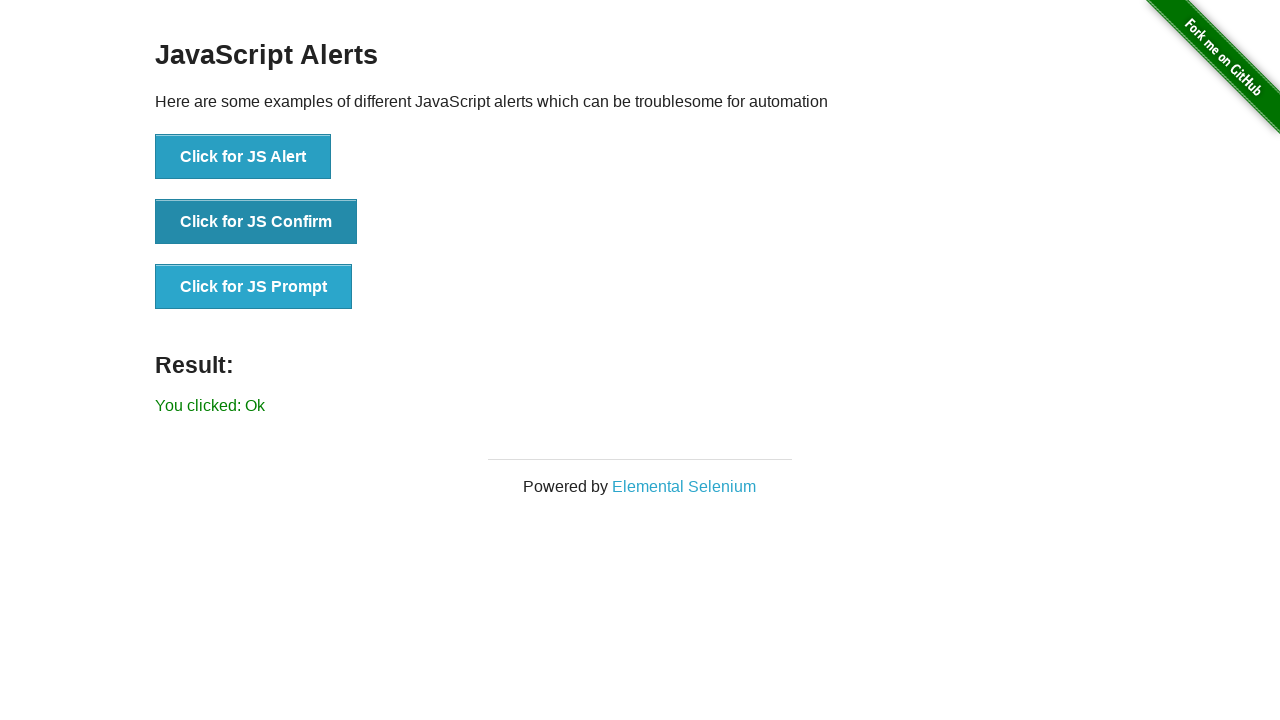

Clicked button to trigger prompt dialog at (254, 287) on xpath=//button[@onclick='jsPrompt()']
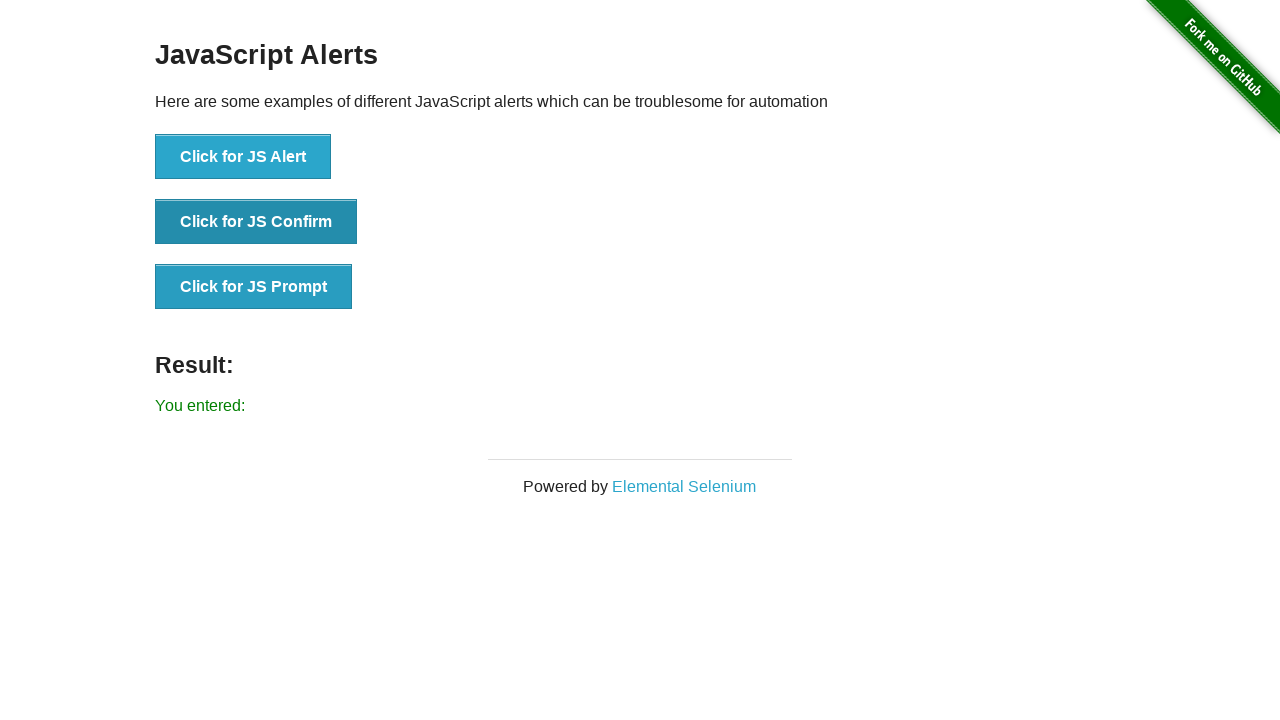

Set up dialog handler to accept prompt with text 'i am manoj bhadoriya'
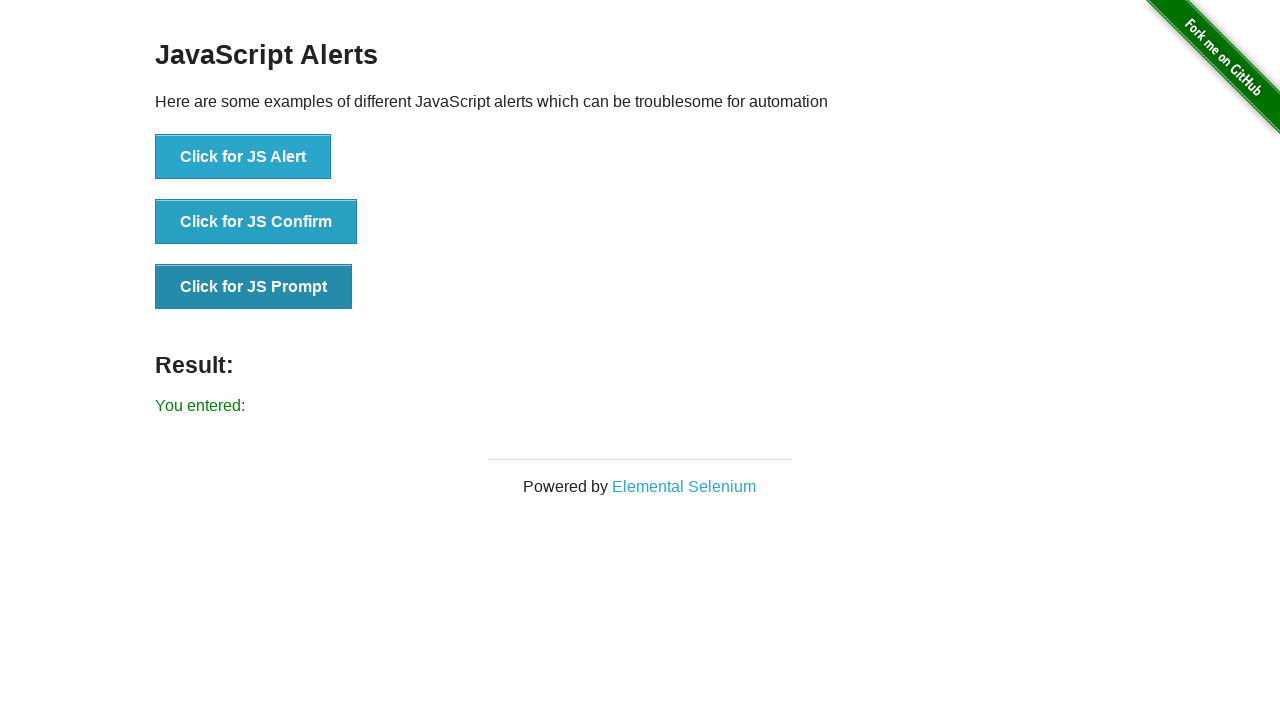

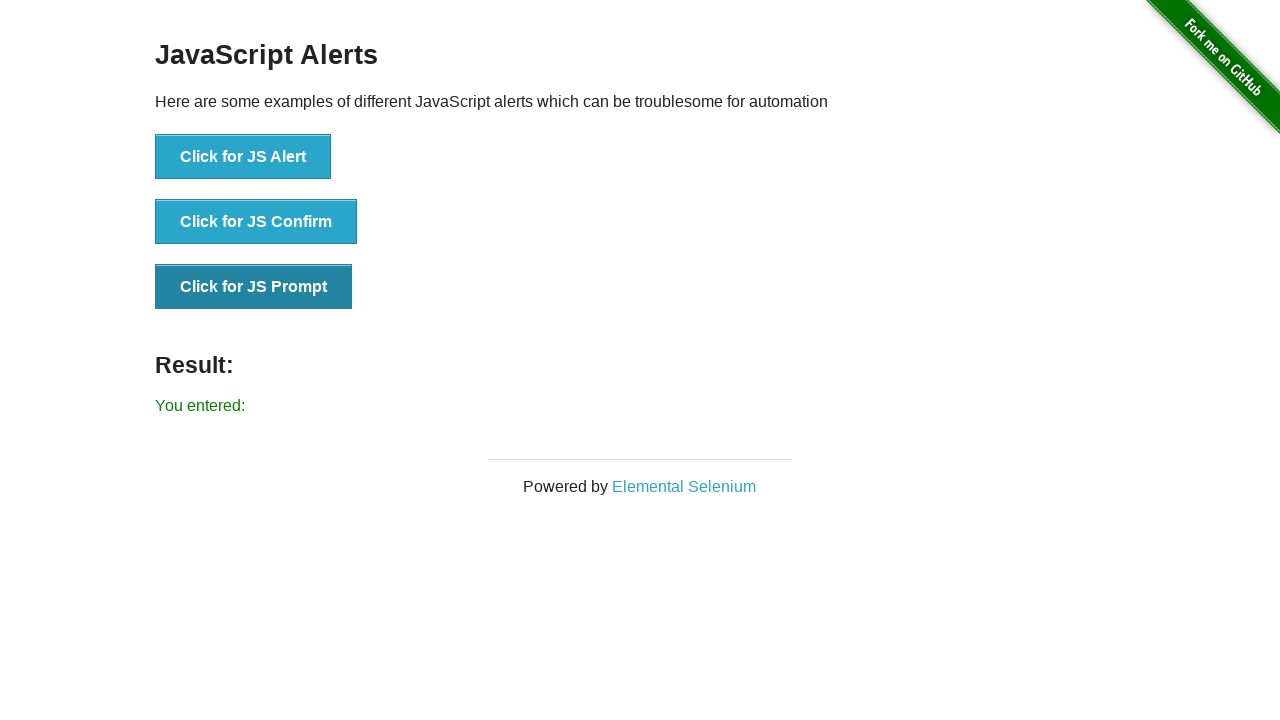